Tests handling of nested iframes by navigating through parent frames and their child frames to find and click a "Click Me" button inside a nested iframe

Starting URL: https://leafground.com/frame.xhtml

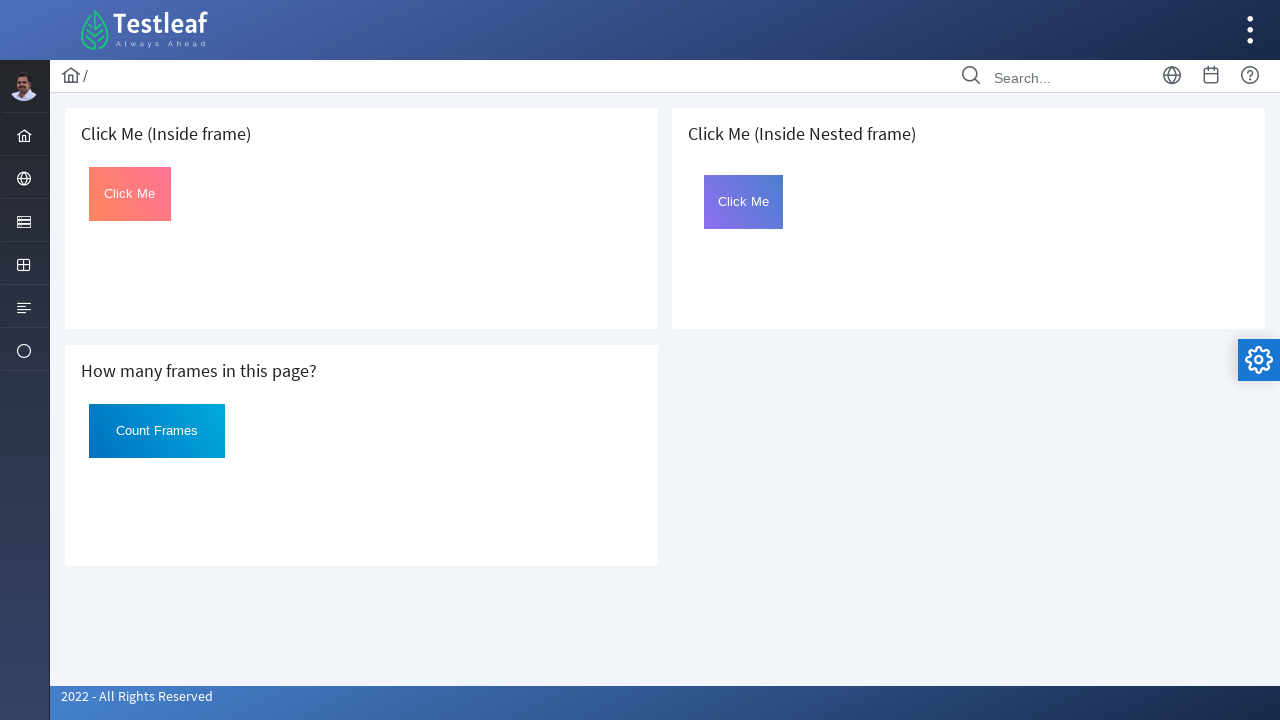

Retrieved all frames from the page
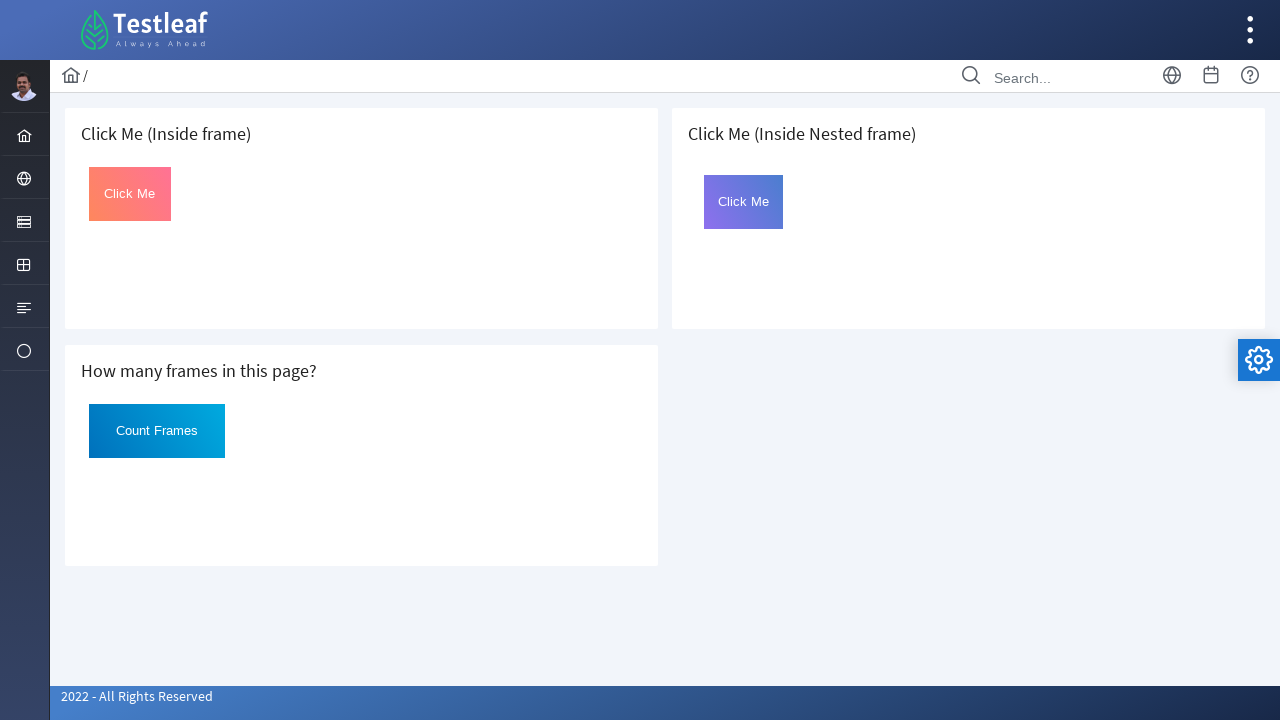

Found nested frame named 'frame2'
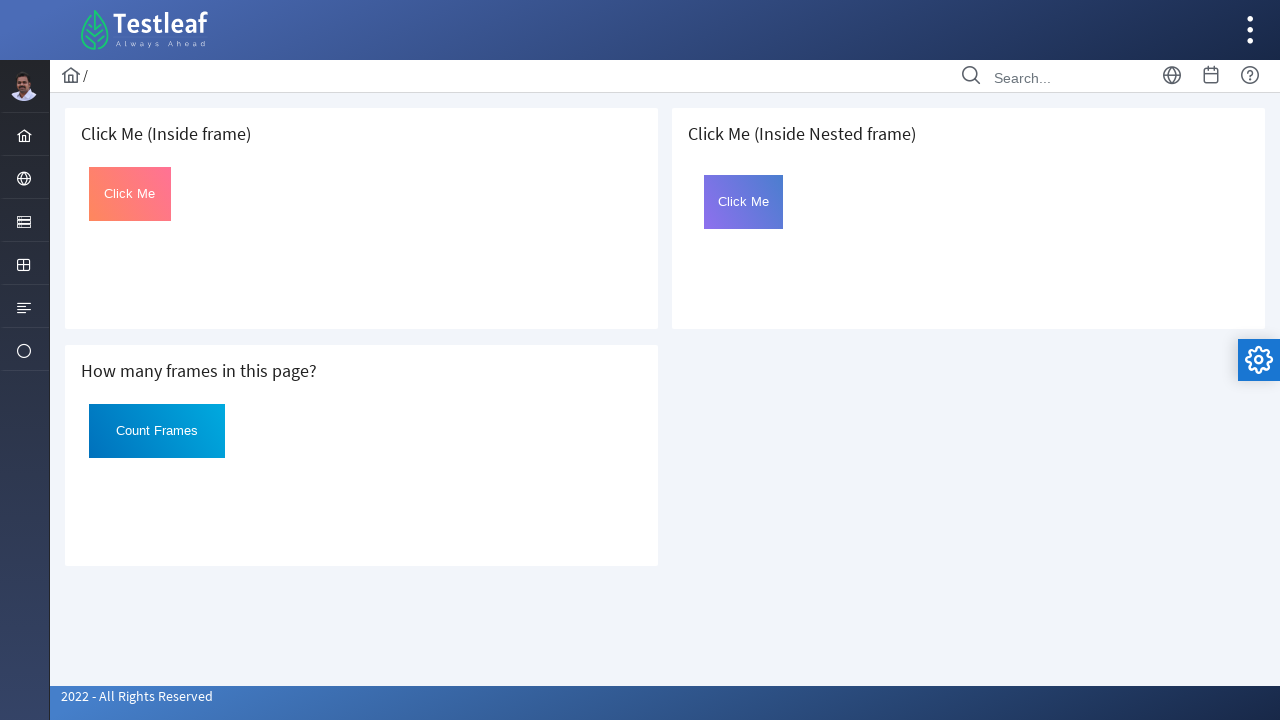

Located 'Click Me' button in nested frame
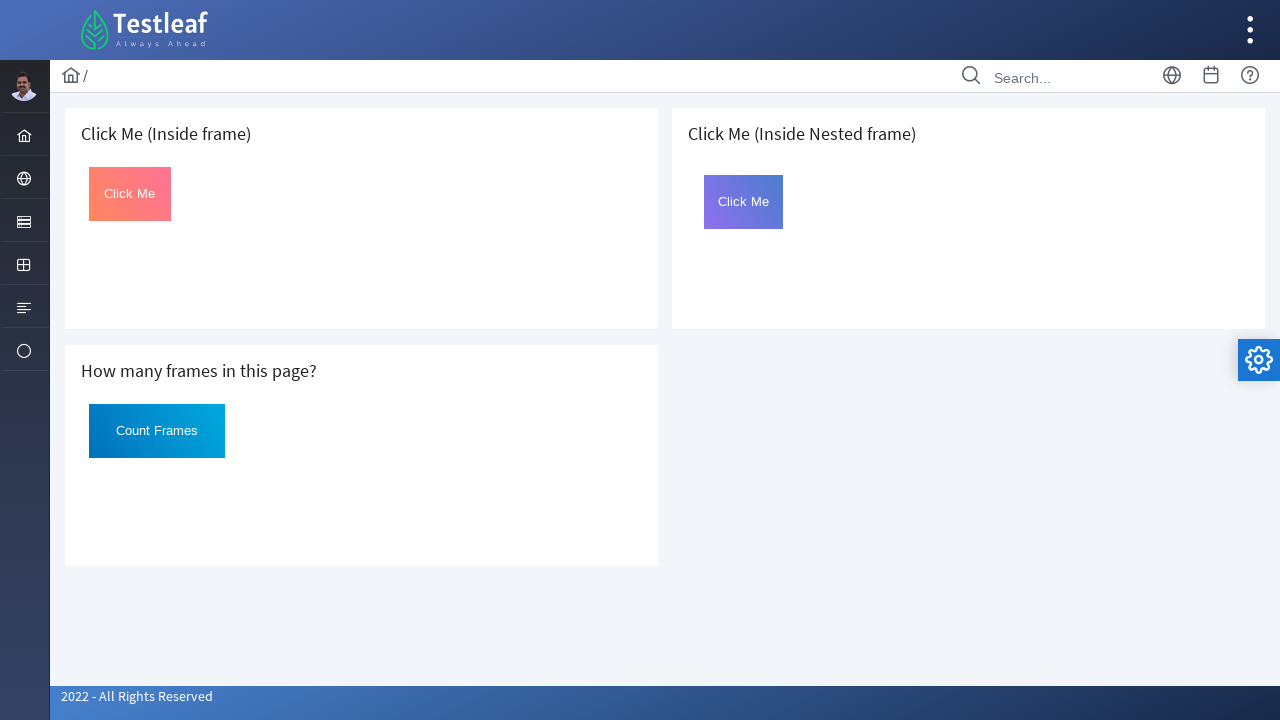

Clicked 'Click Me' button inside nested iframe at (744, 202) on xpath=//*[@id='Click' and text()='Click Me'] >> nth=0
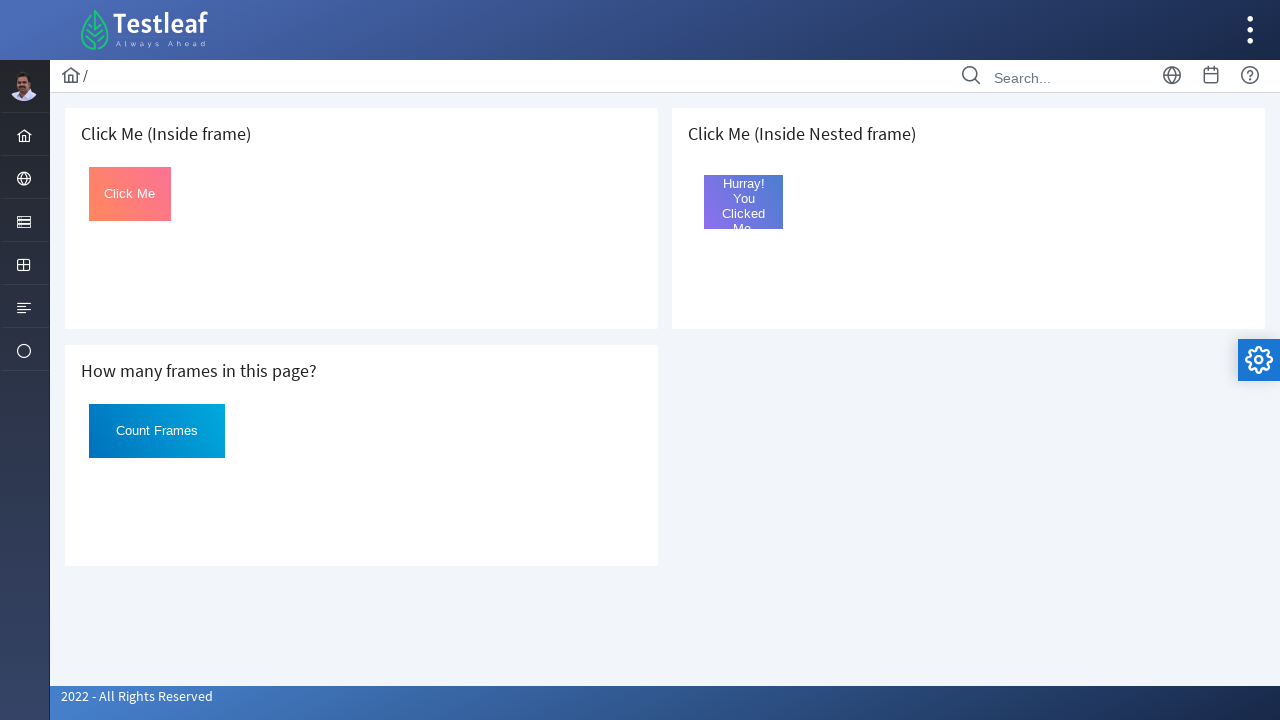

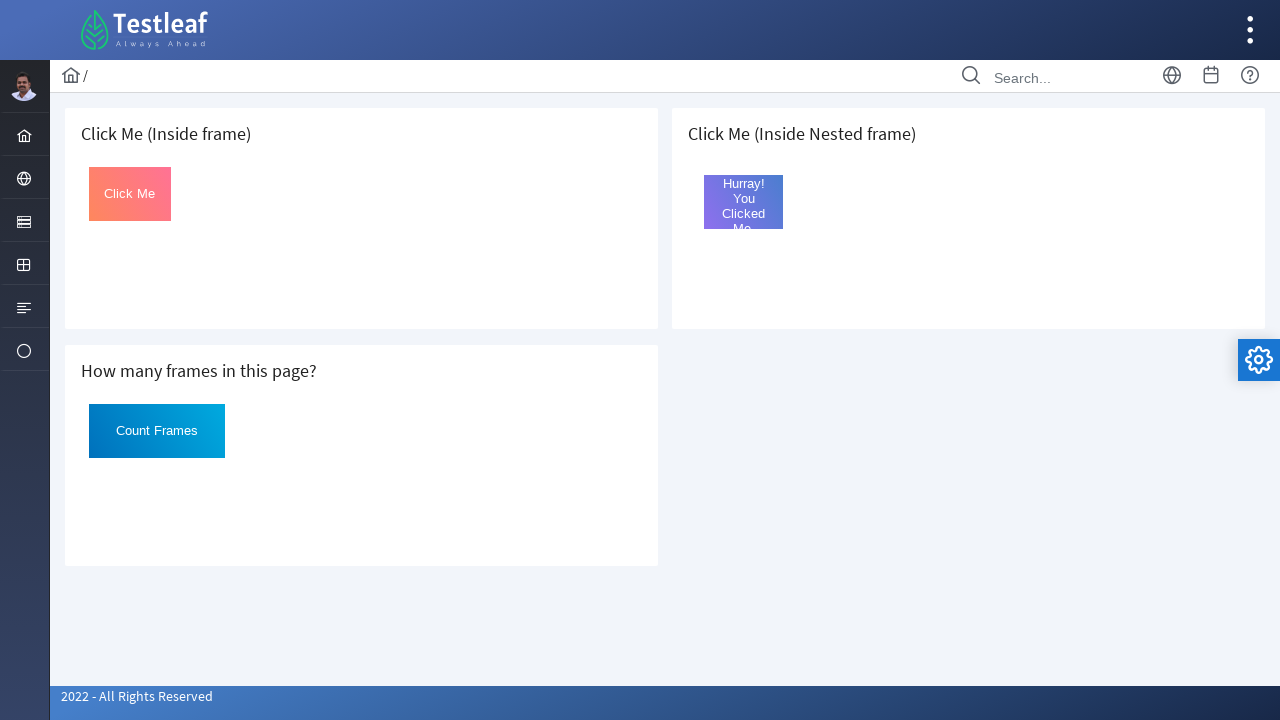